Navigates to W3Schools website and adjusts the browser window position and size

Starting URL: https://www.w3schools.com

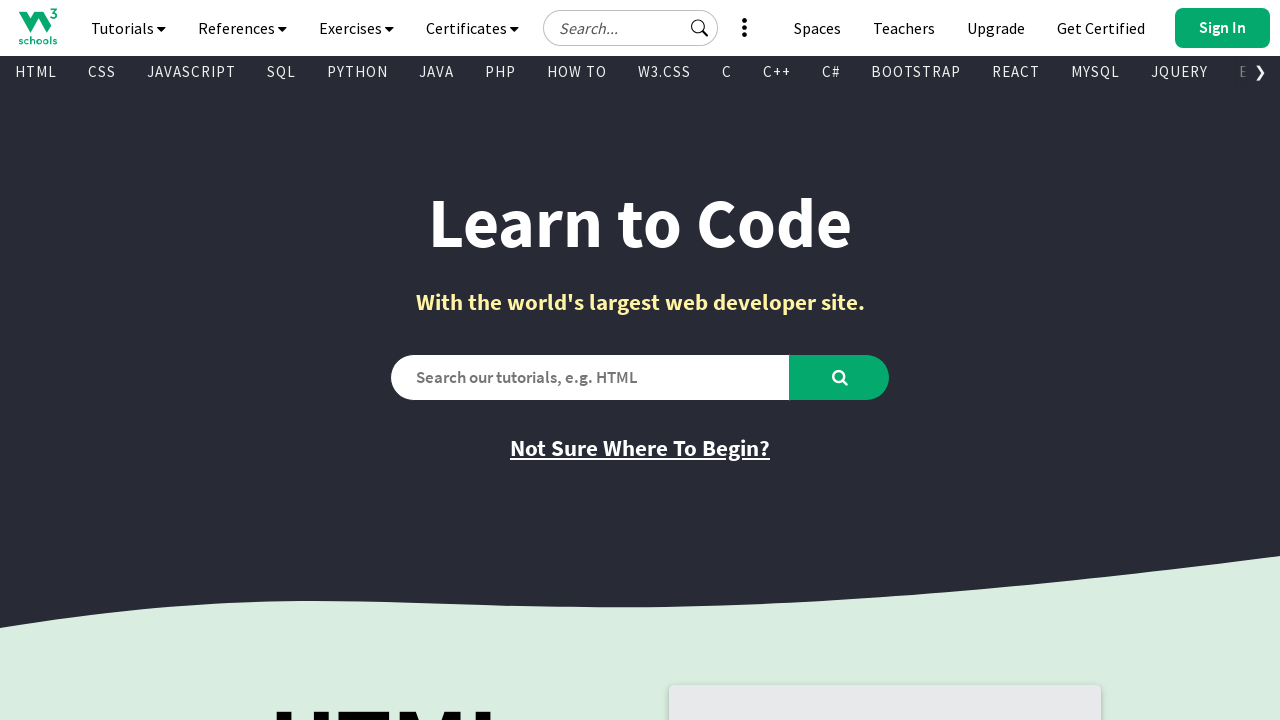

Retrieved current viewport size
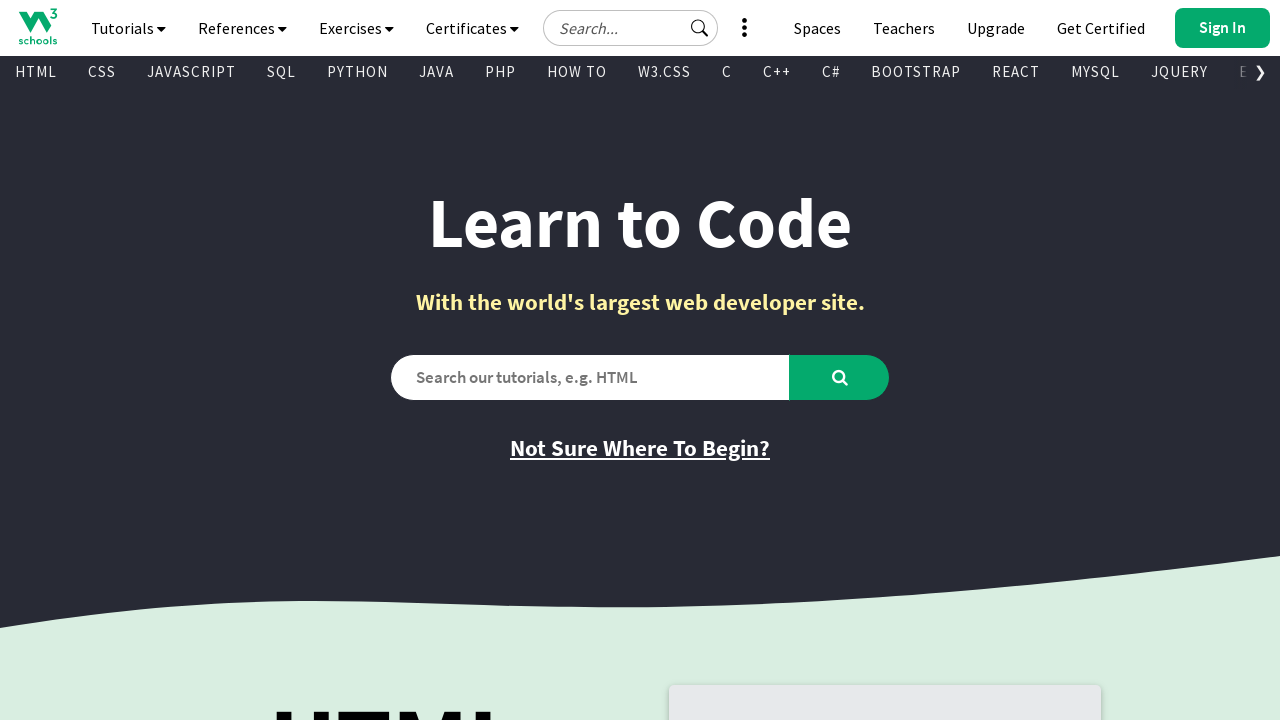

Set viewport size to 600x600 pixels
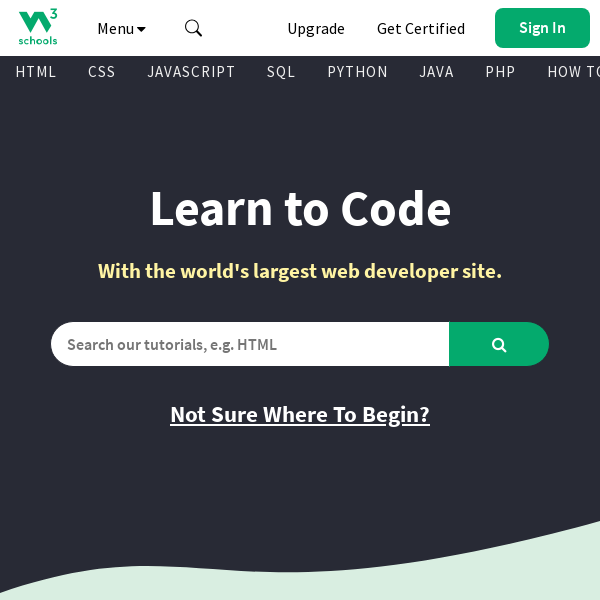

Waited 1 second to observe viewport change
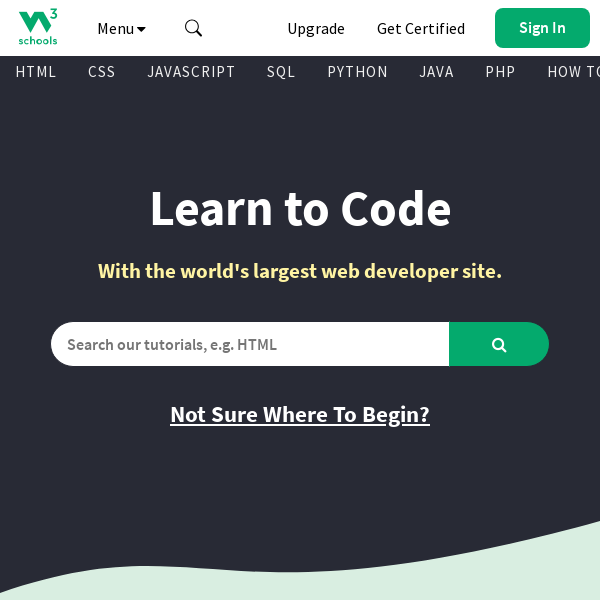

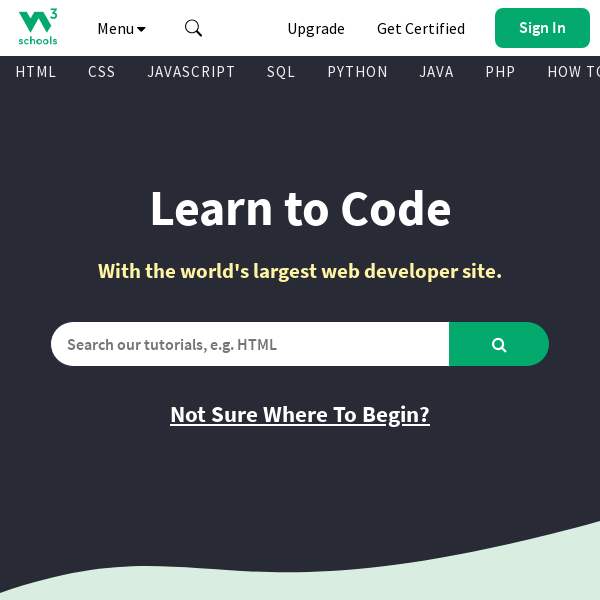